Tests various alert dialogs including accept, dismiss, prompt input, and sweet alert

Starting URL: https://letcode.in/test

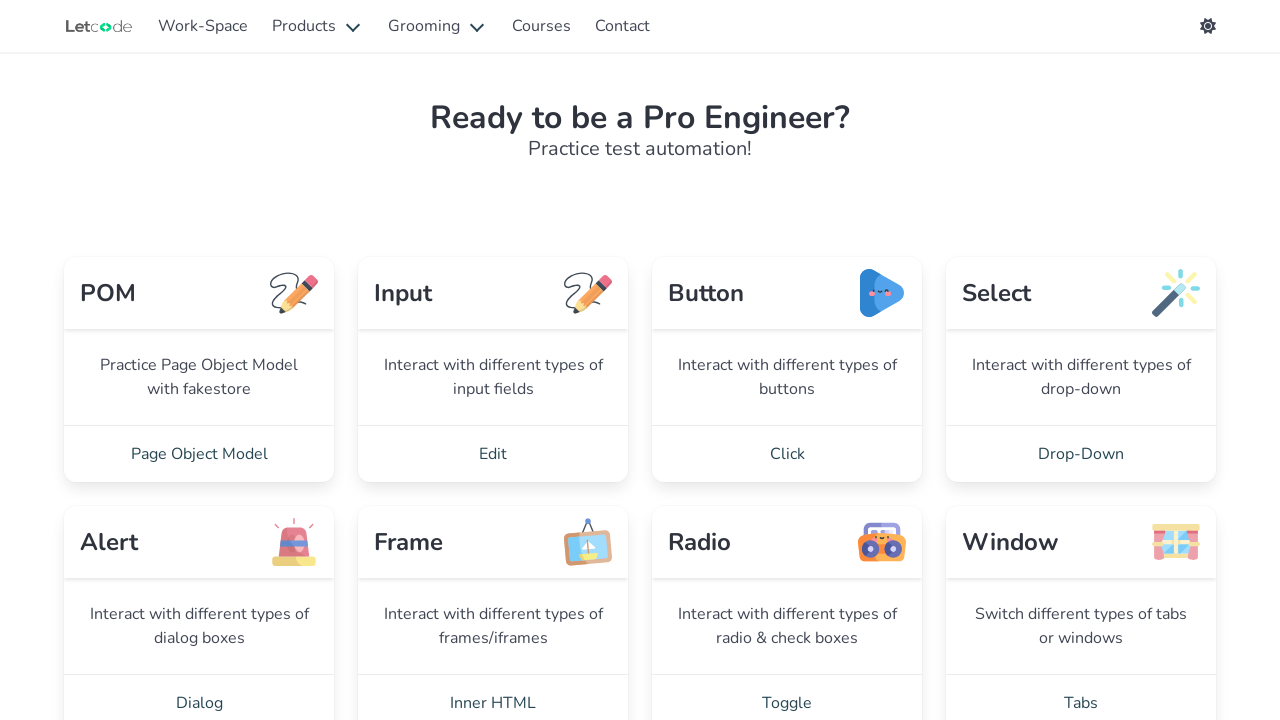

Clicked on Dialog link at (199, 692) on xpath=//a[normalize-space()='Dialog']
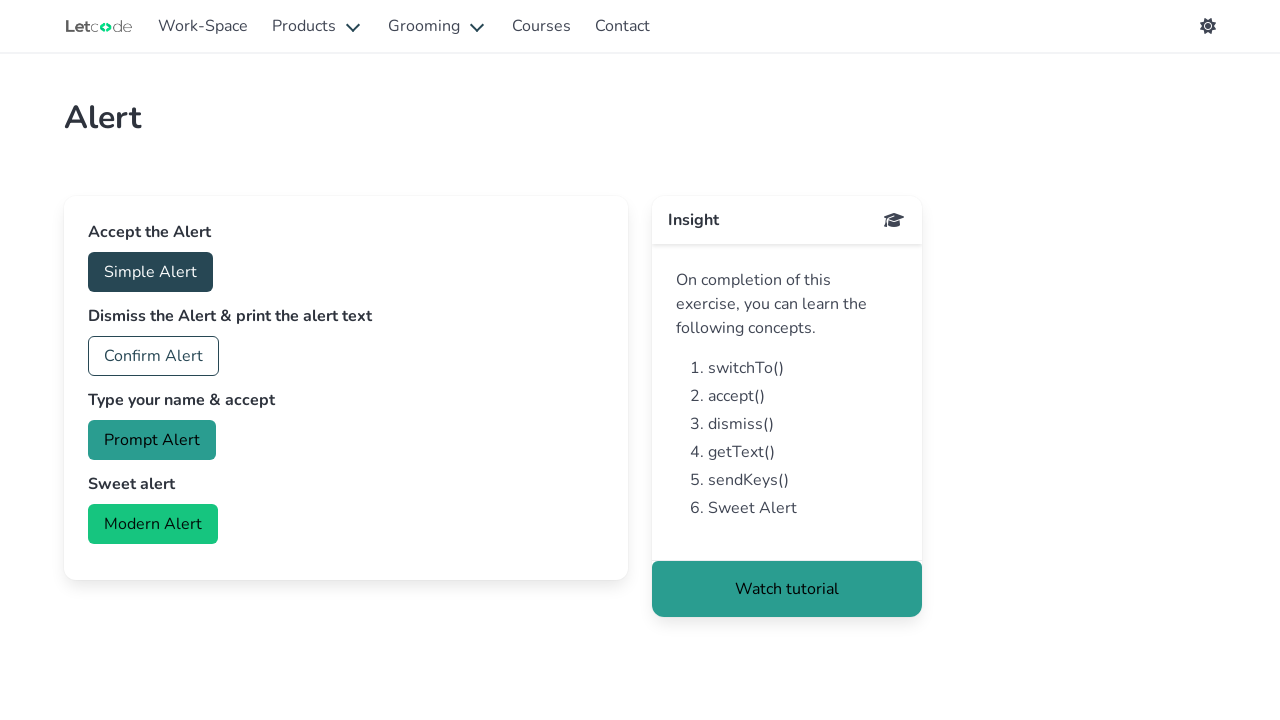

Clicked accept button to trigger alert at (150, 272) on xpath=//button[@id='accept']
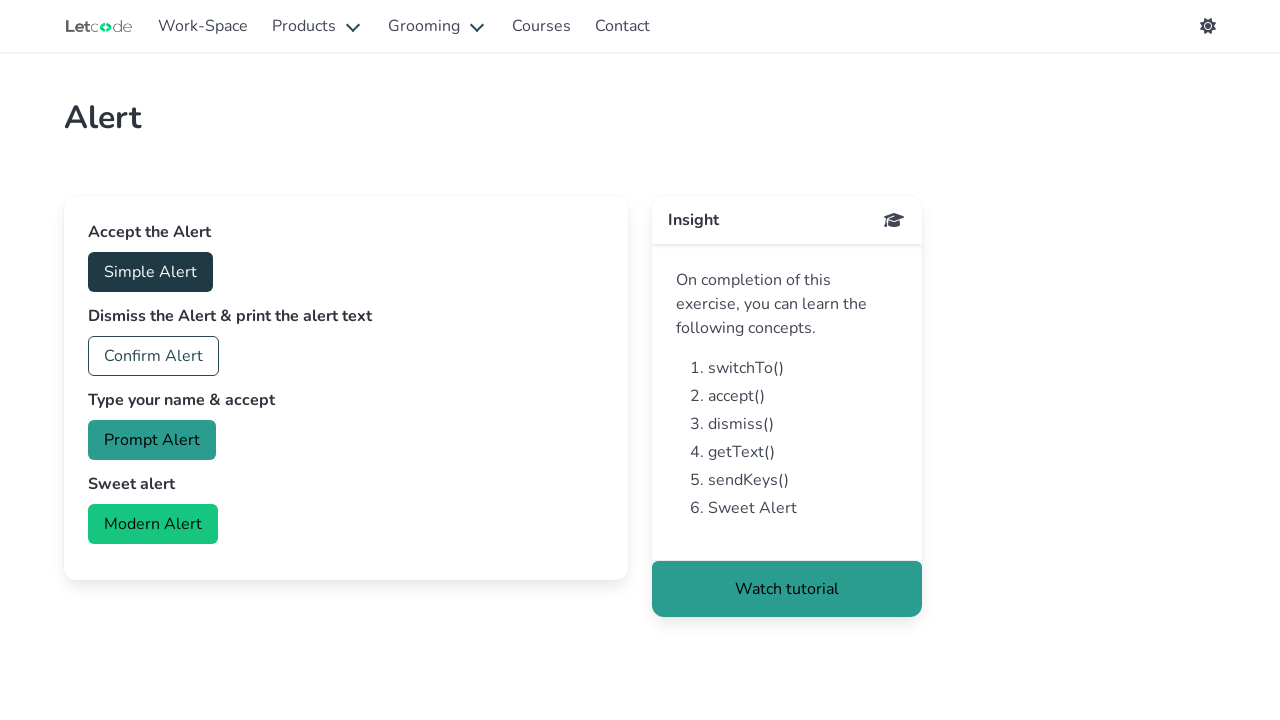

Alert dialog accepted
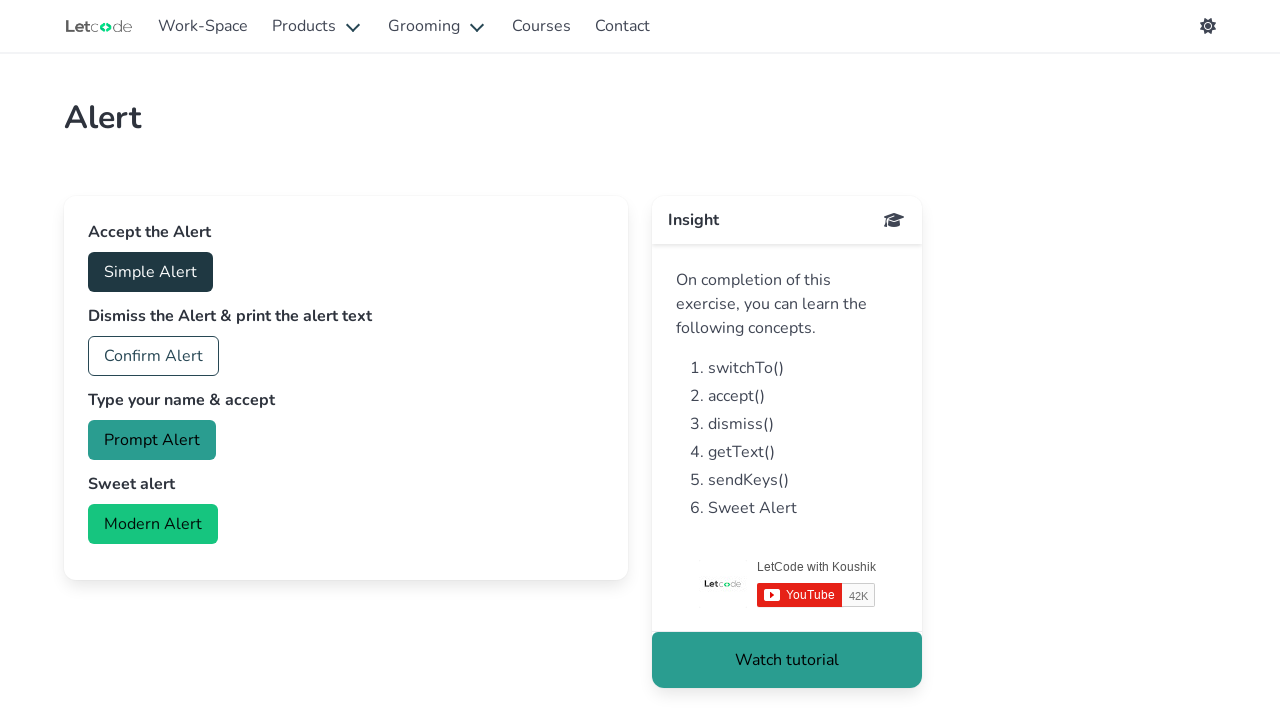

Clicked confirm button to trigger confirmation dialog at (154, 356) on xpath=//button[@id='confirm']
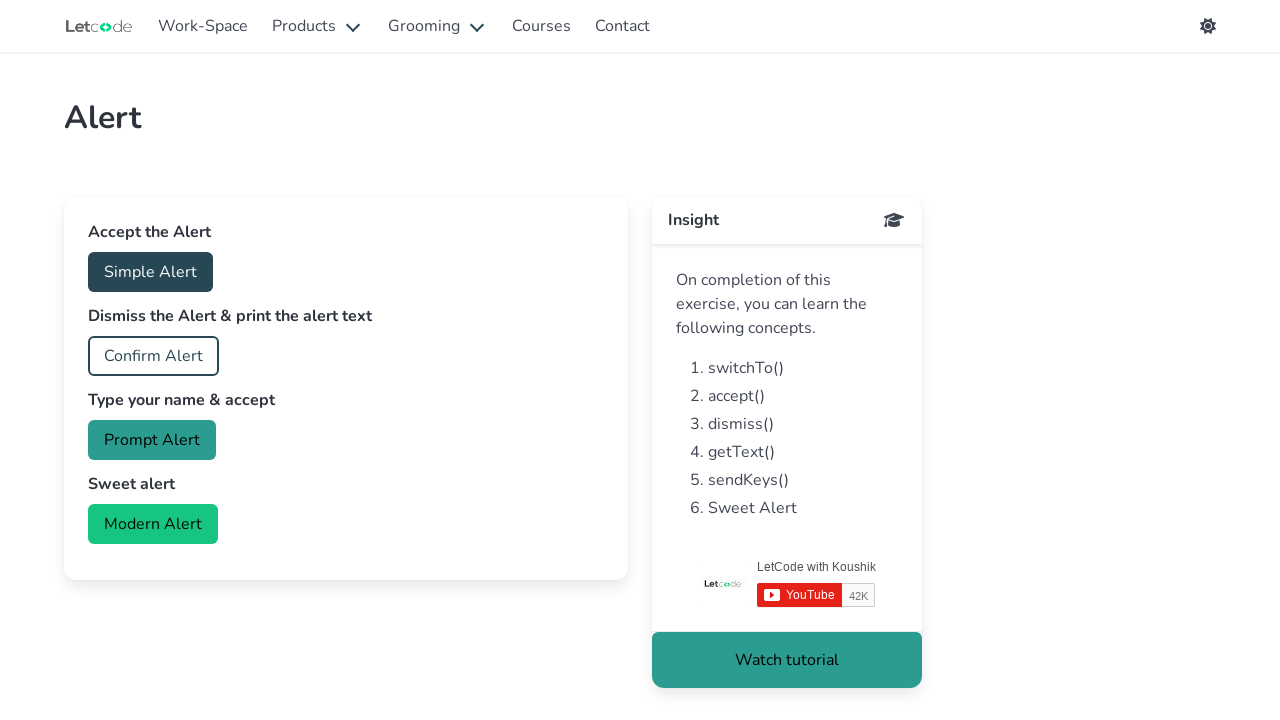

Confirmation dialog accepted
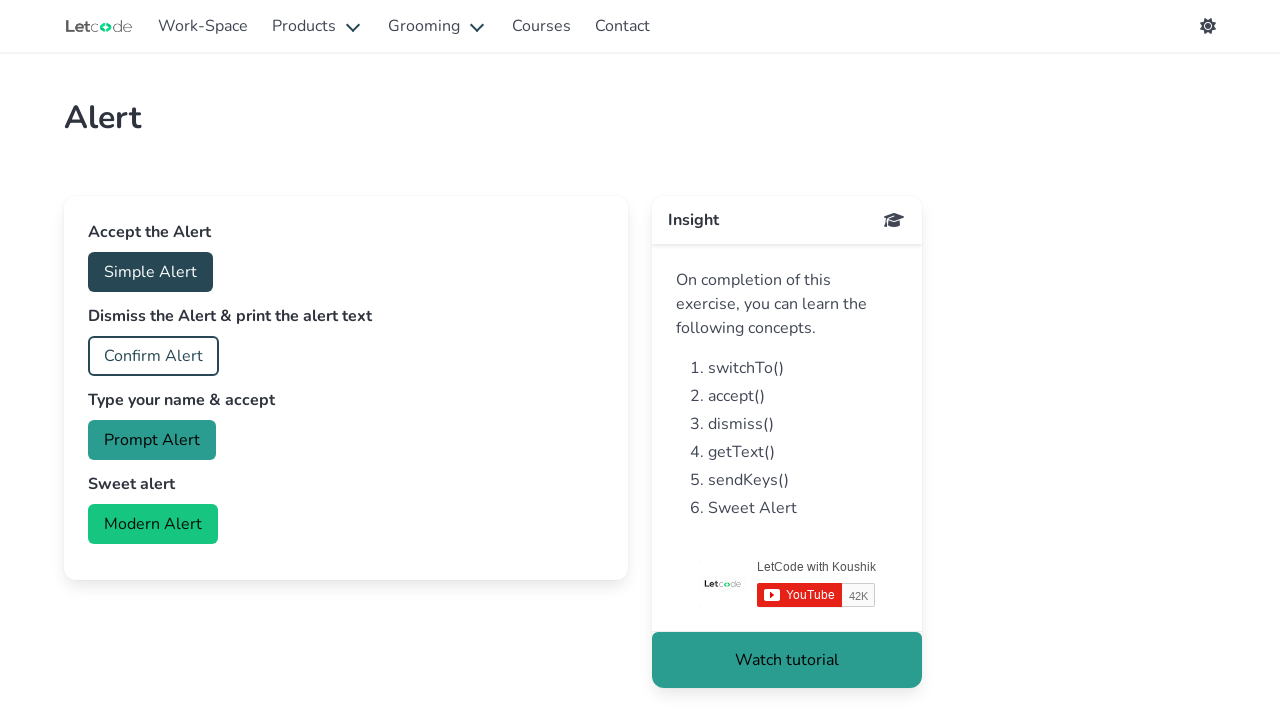

Set up prompt dialog handler with text input 'Bhaiii'
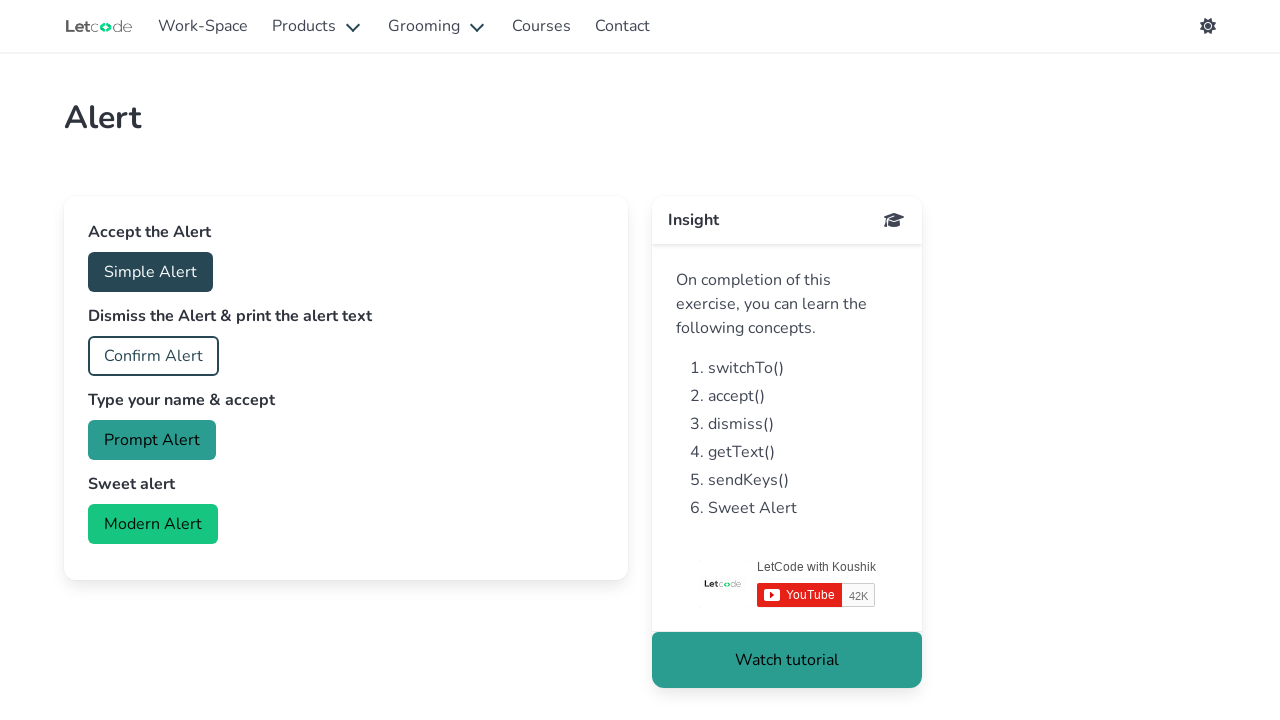

Clicked prompt button to trigger prompt dialog at (152, 440) on xpath=//button[@id='prompt']
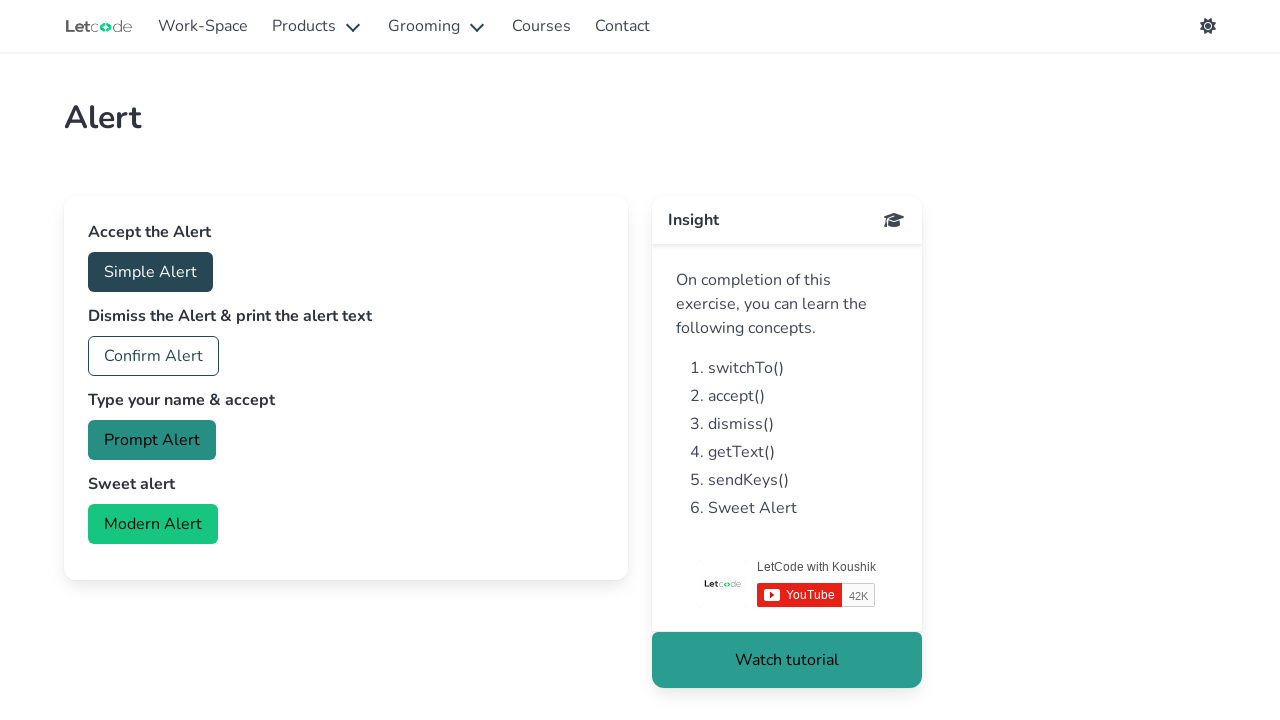

Clicked modern button to trigger sweet alert at (153, 524) on xpath=//button[@id='modern']
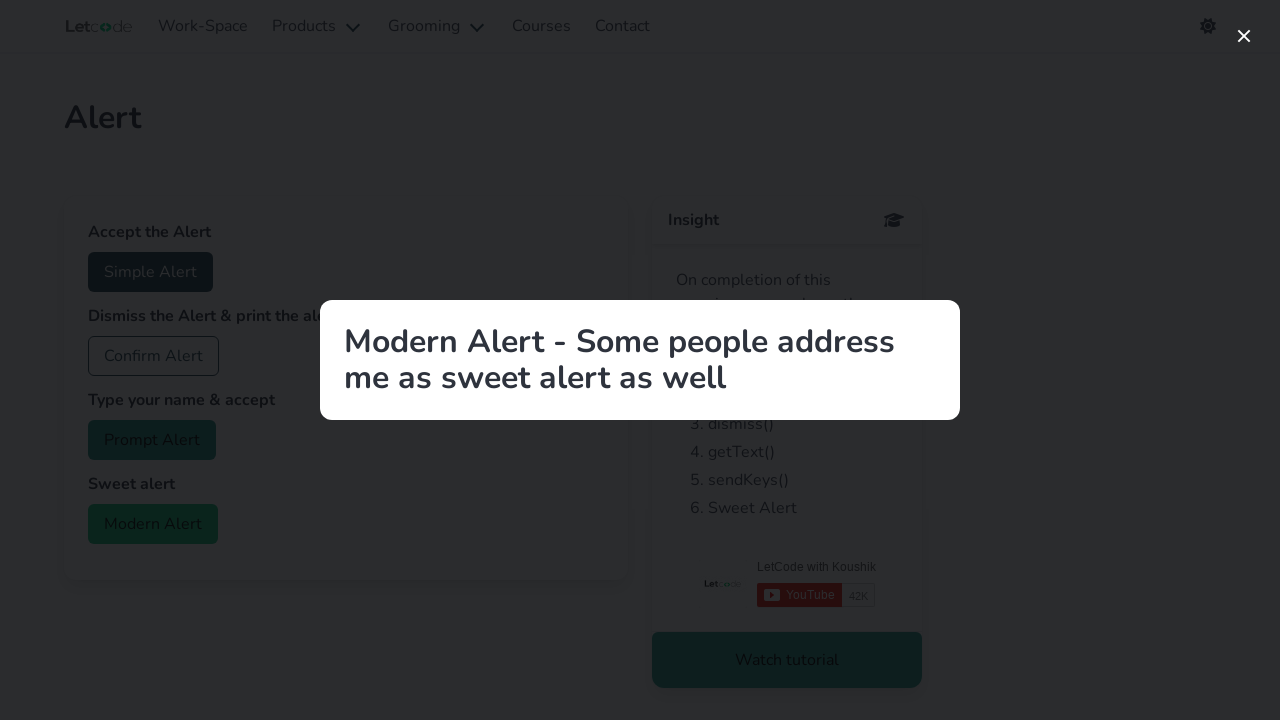

Closed sweet alert by clicking close button at (1244, 36) on xpath=//button[@aria-label='close']
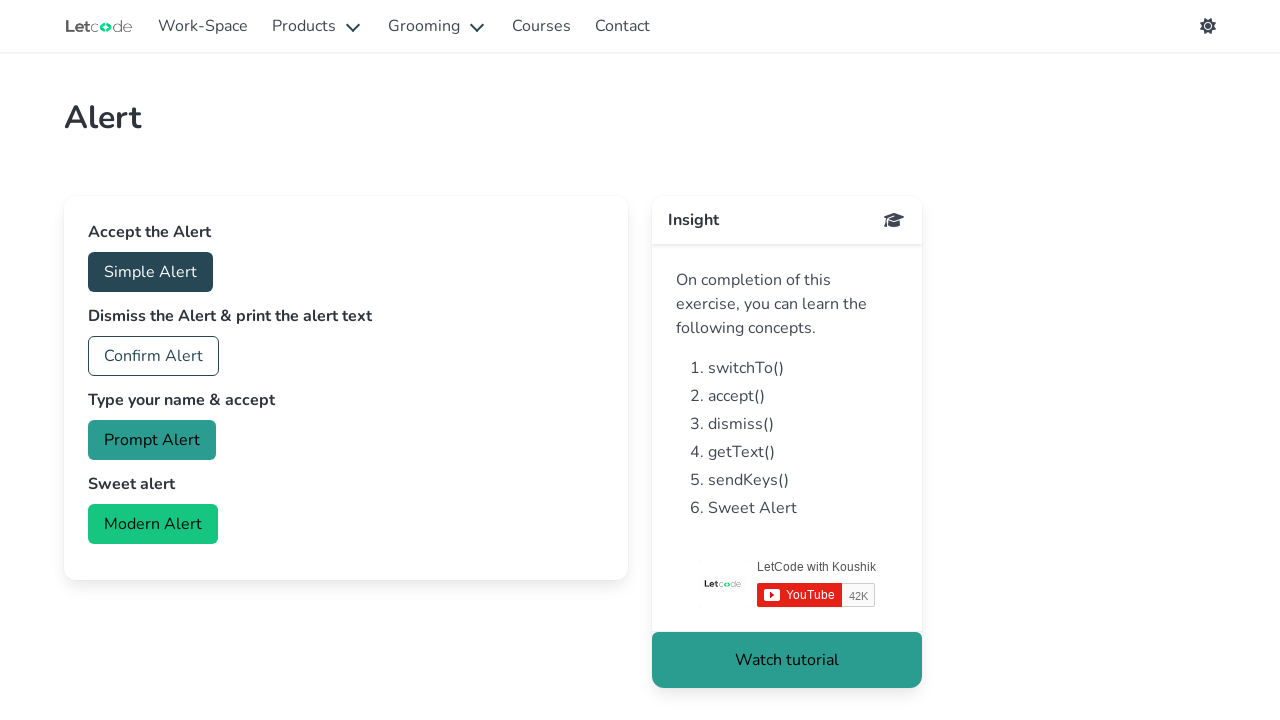

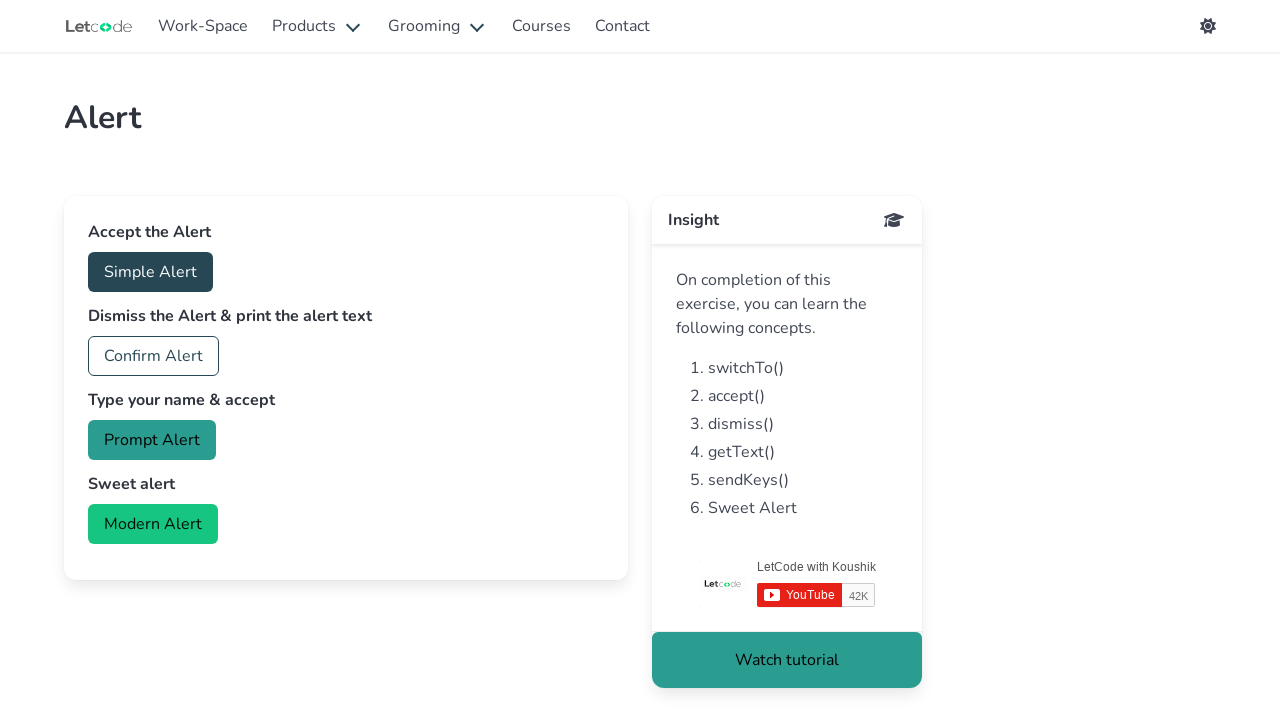